Tests searching for products, selecting one from results, and clicking buy now

Starting URL: https://ecommerce-playground.lambdatest.io/

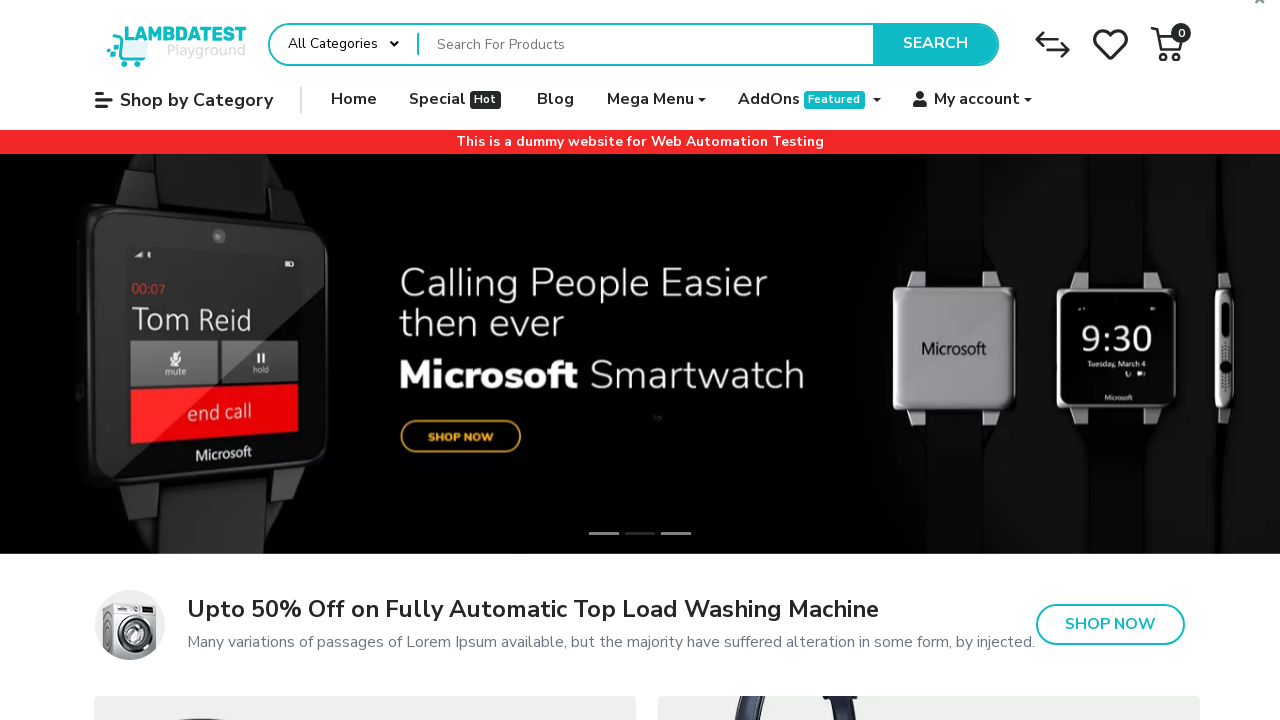

Clicked on search input field at (646, 44) on internal:attr=[placeholder="Search For Products"i] >> nth=0
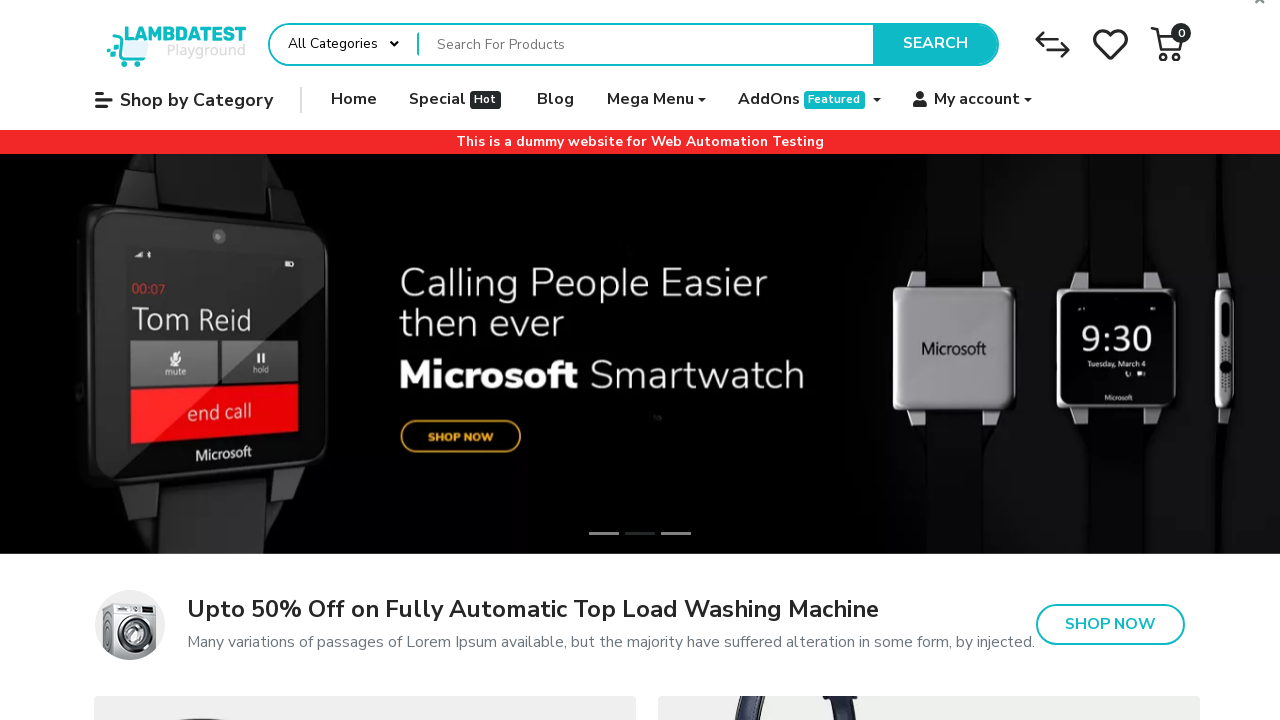

Filled search field with 'Phone' on internal:attr=[placeholder="Search For Products"i] >> nth=0
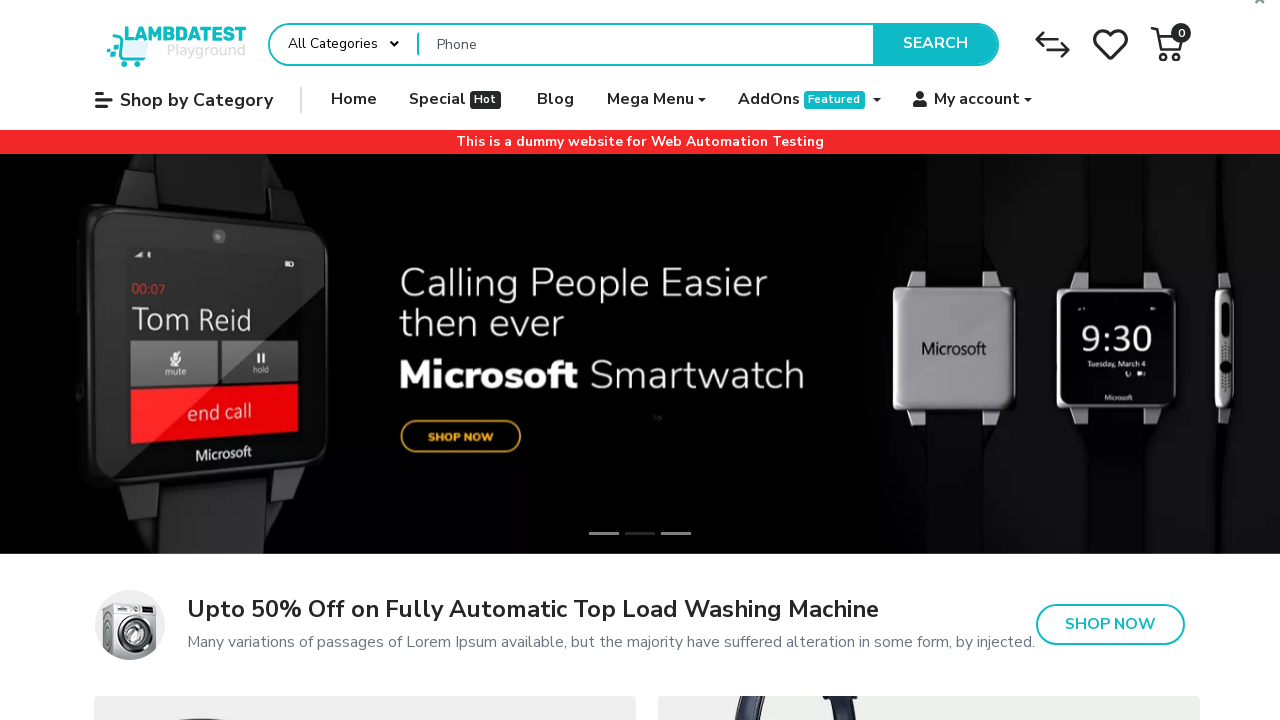

Clicked SEARCH button at (935, 44) on internal:role=button[name="SEARCH"i]
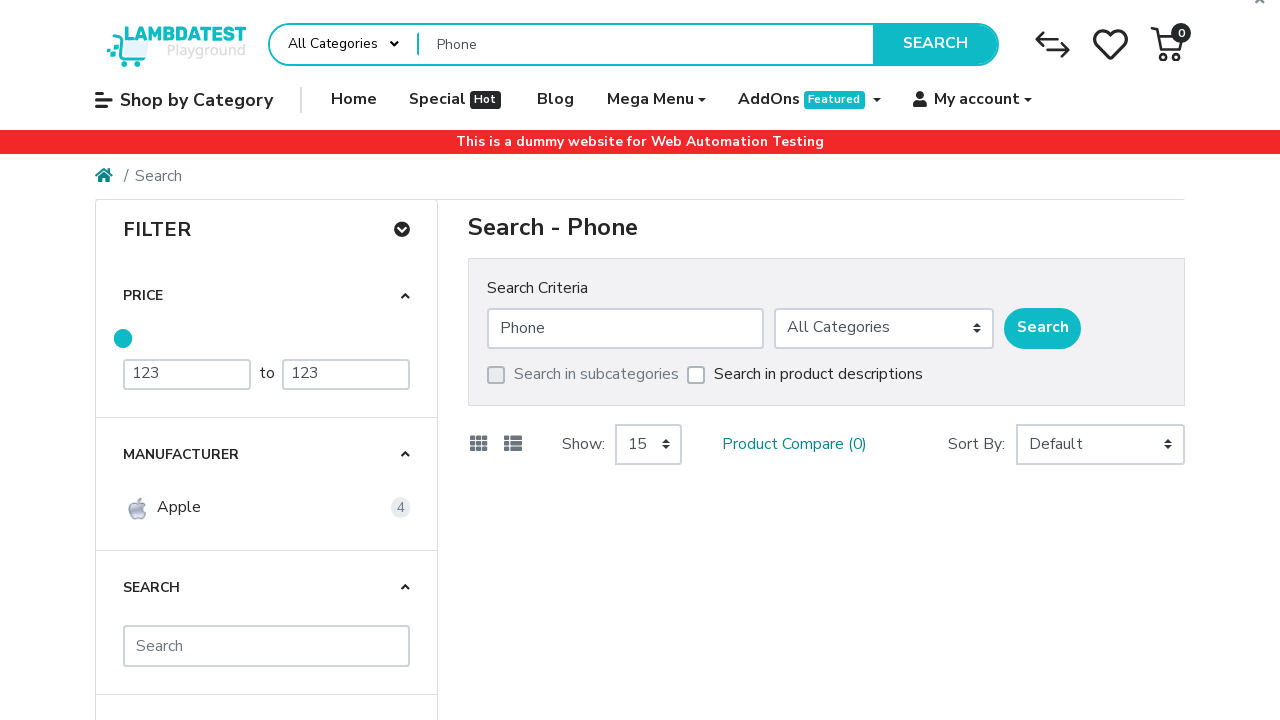

Selected third product from search results at (1076, 550) on .product-thumb >> nth=2
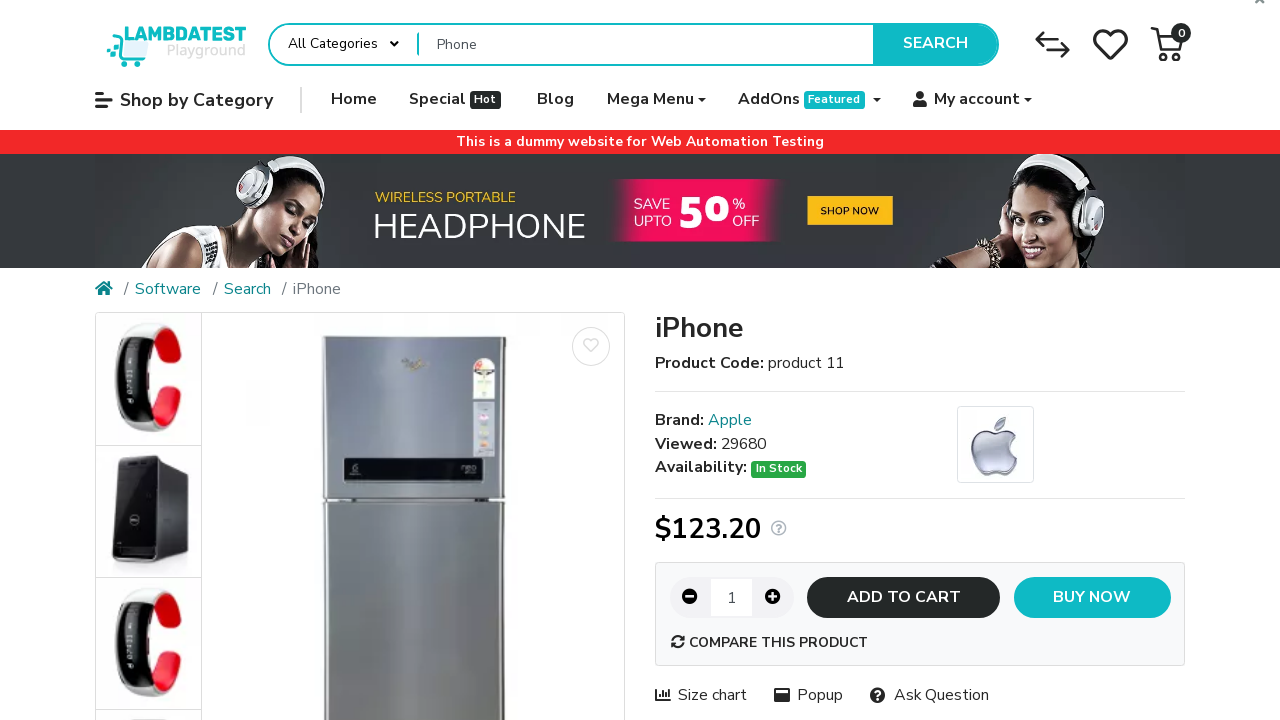

Clicked BUY NOW button at (1092, 598) on internal:role=button[name="BUY NOW"i]
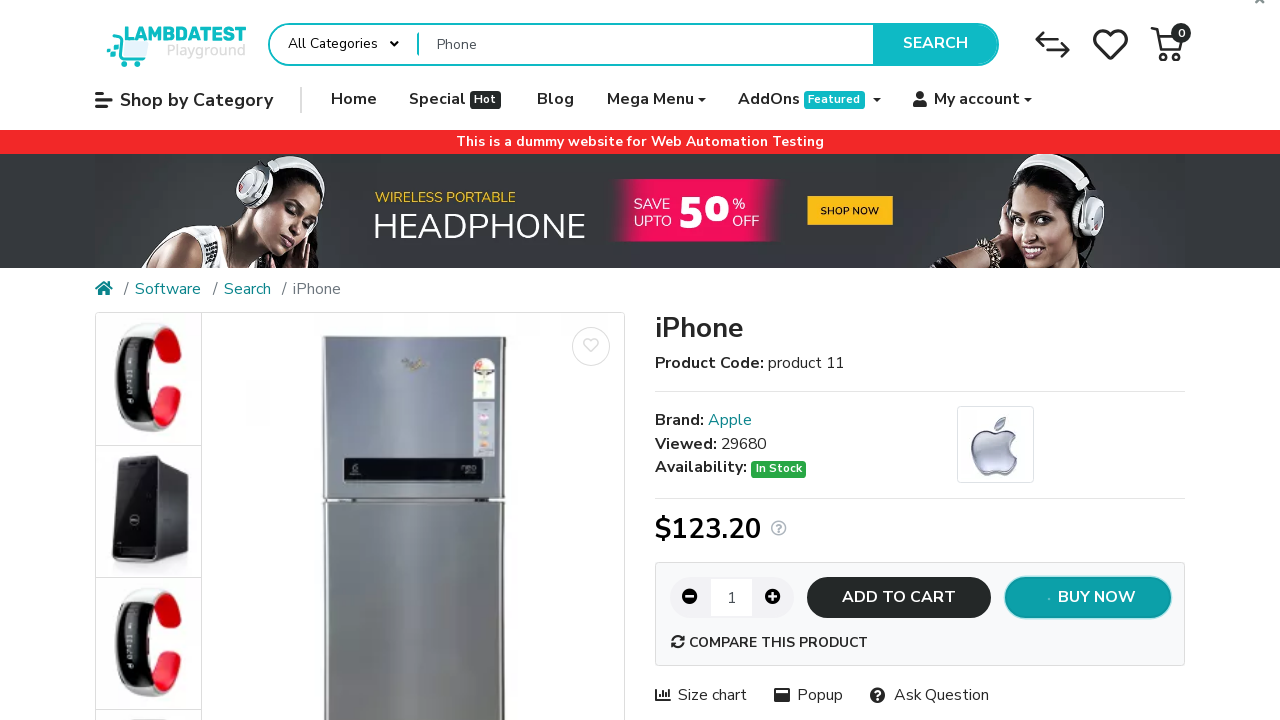

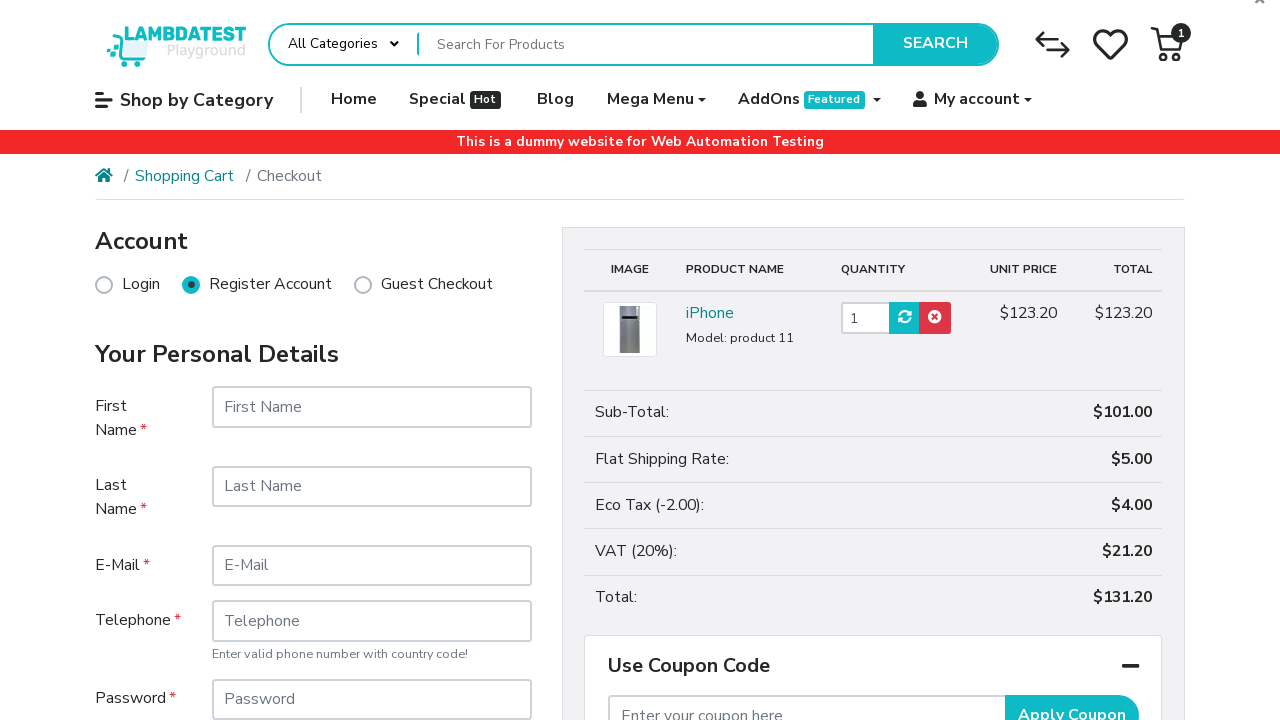